Tests the SpaceX ISS docking simulator by navigating to the page and clicking the begin button to start the simulation

Starting URL: https://iss-sim.spacex.com/

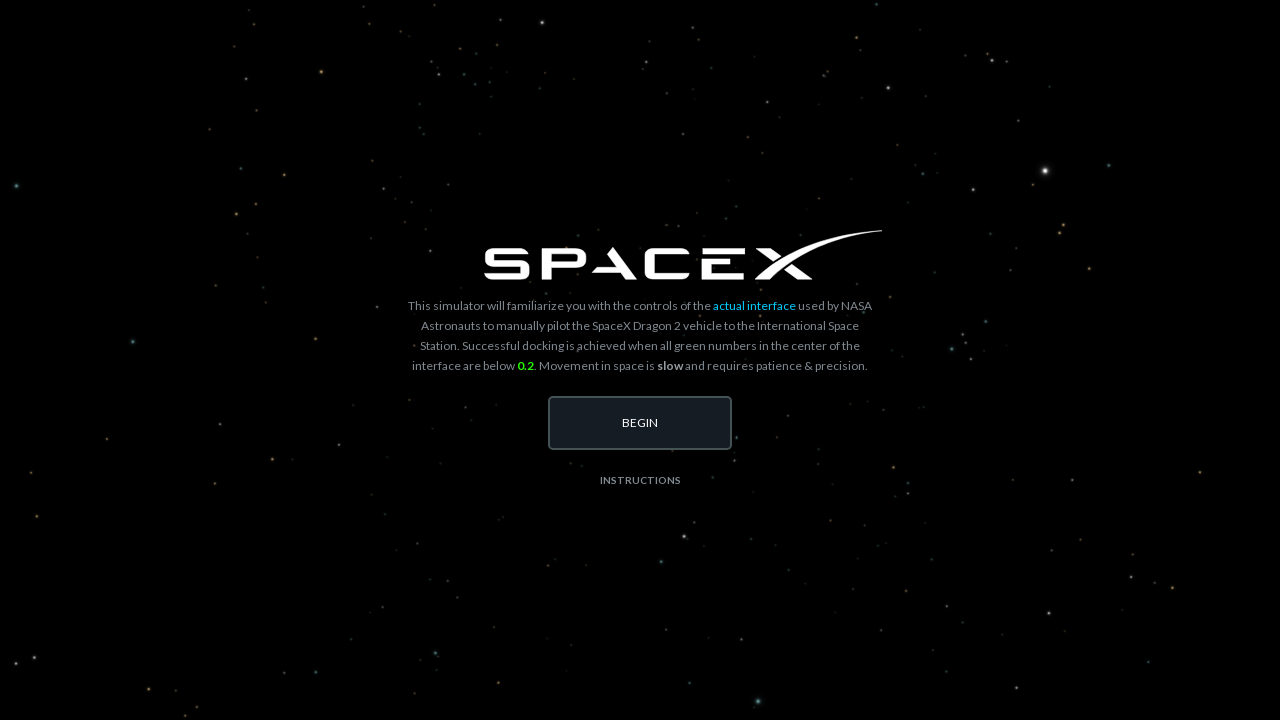

Waited 20 seconds for SpaceX ISS simulator page to fully load
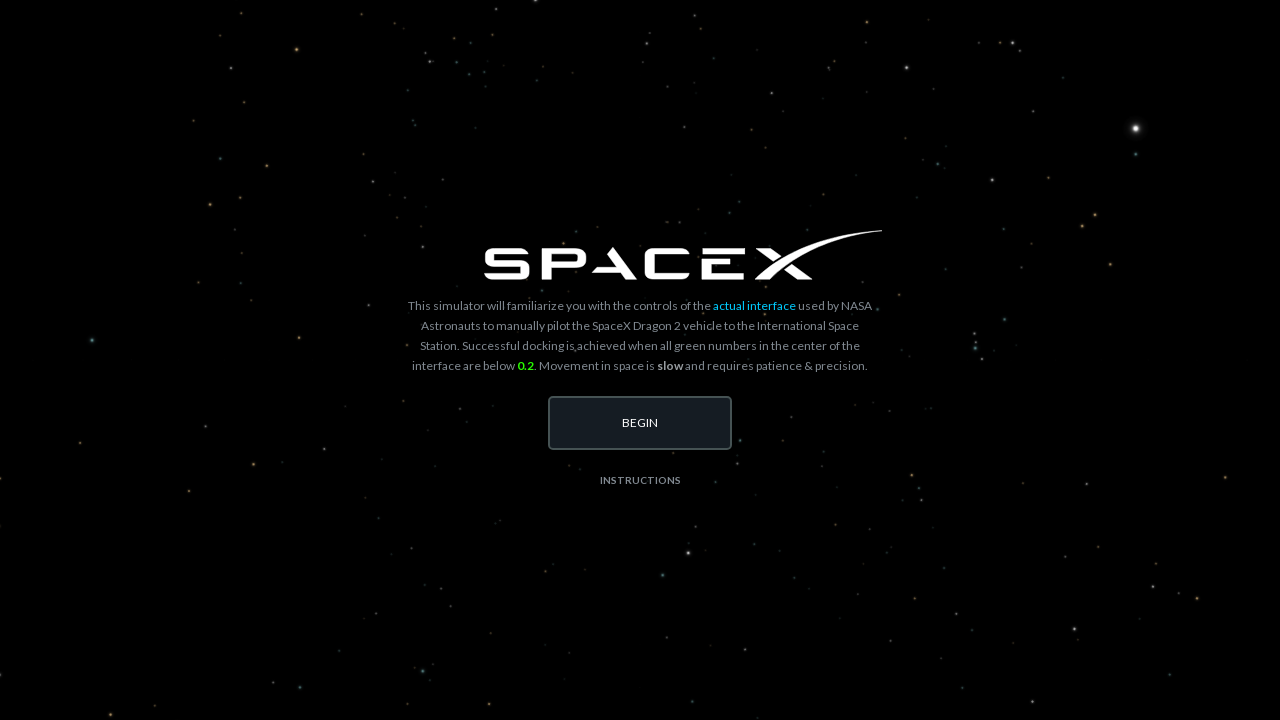

Clicked the begin button to start the ISS docking simulation at (640, 423) on xpath=//*[@id='begin-button']
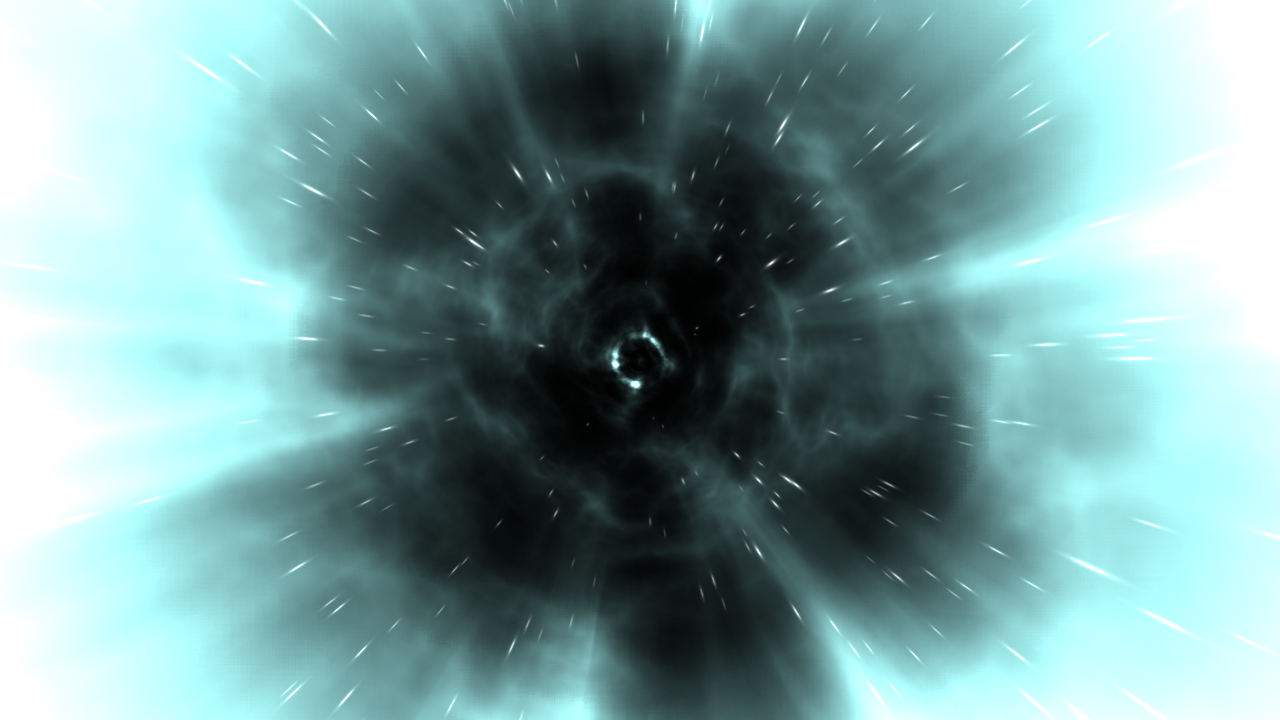

Waited 10 seconds for simulation to initialize
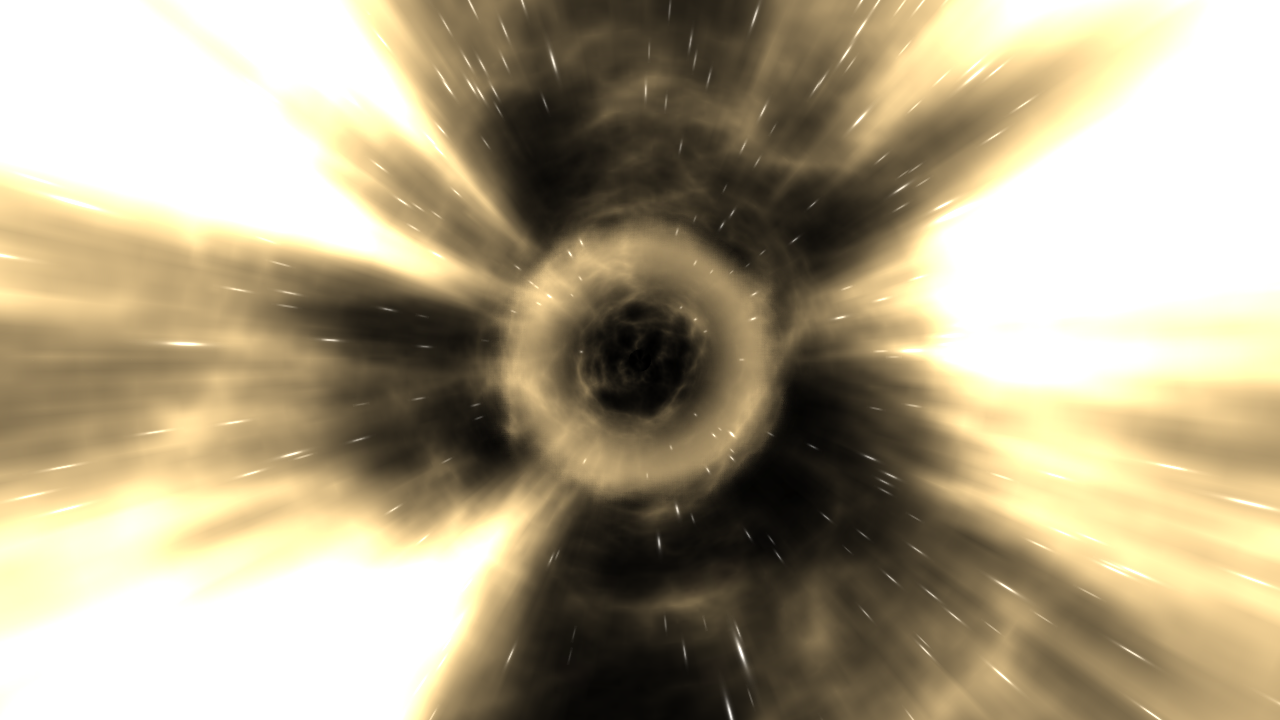

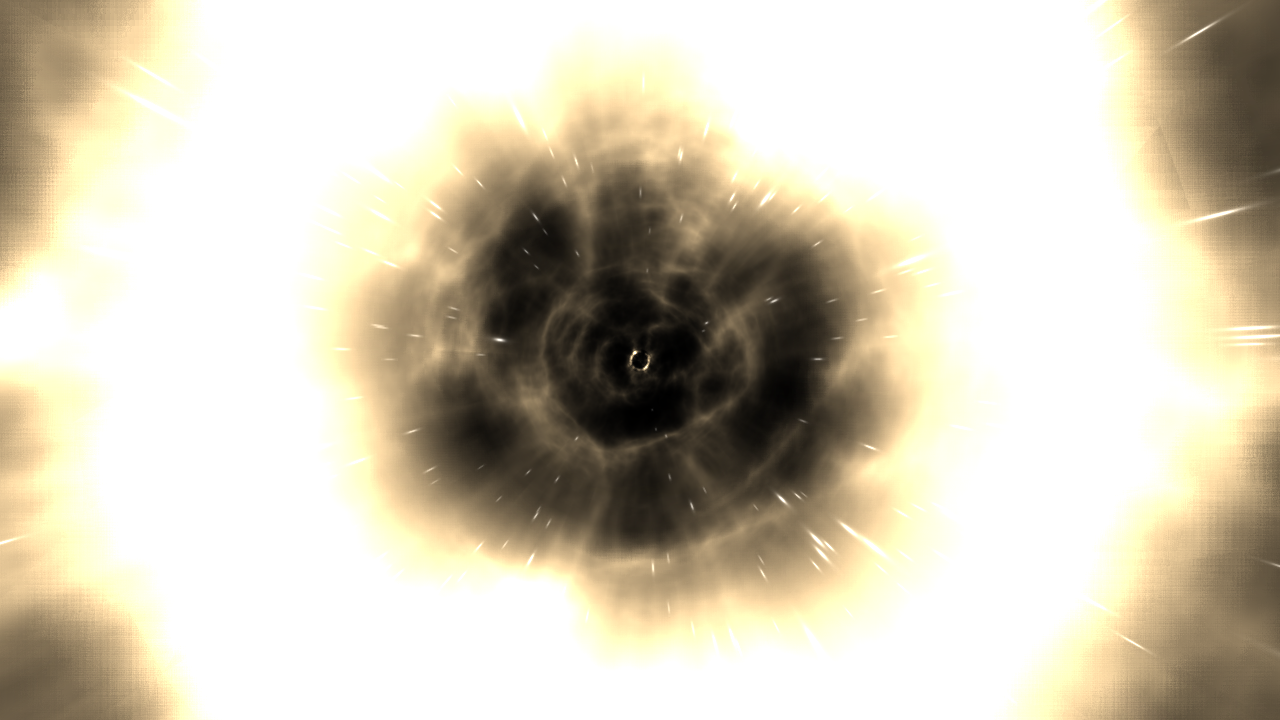